Tests an e-commerce flow by adding multiple vegetables to cart, applying a promo code, and proceeding to place an order

Starting URL: https://rahulshettyacademy.com/seleniumPractise/#/

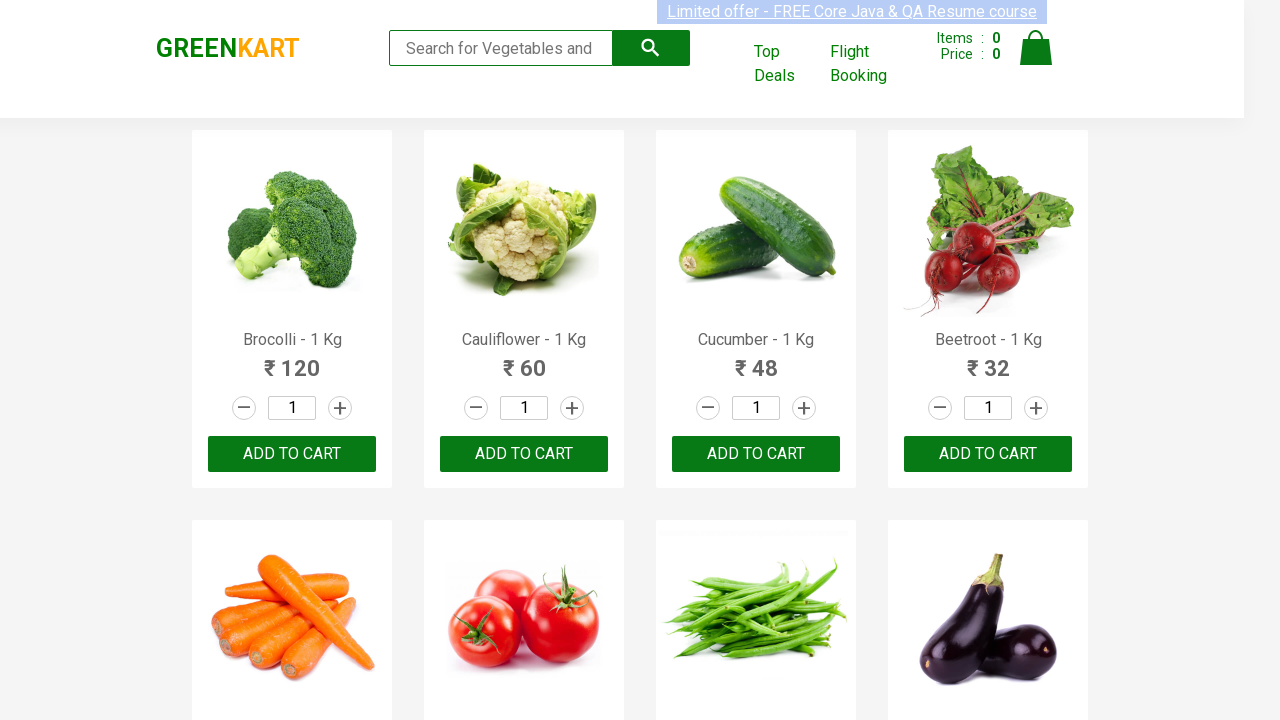

Retrieved all product name elements from the page
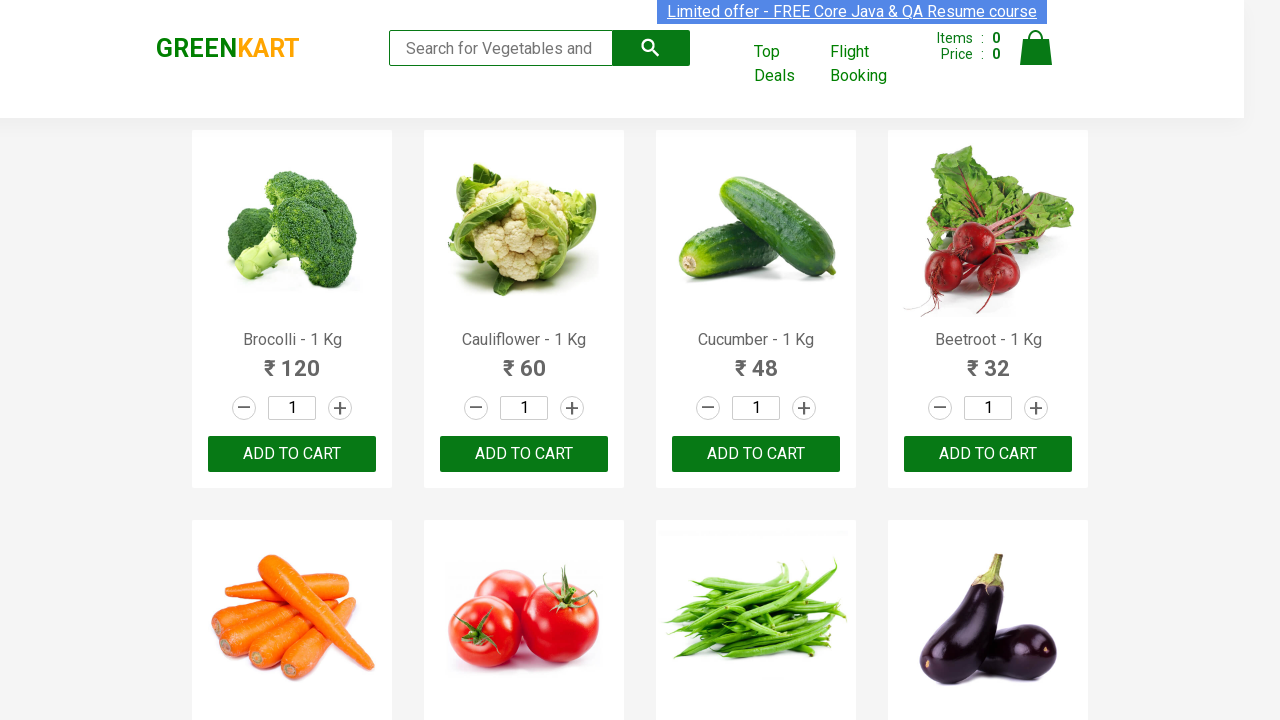

Added Brocolli to cart
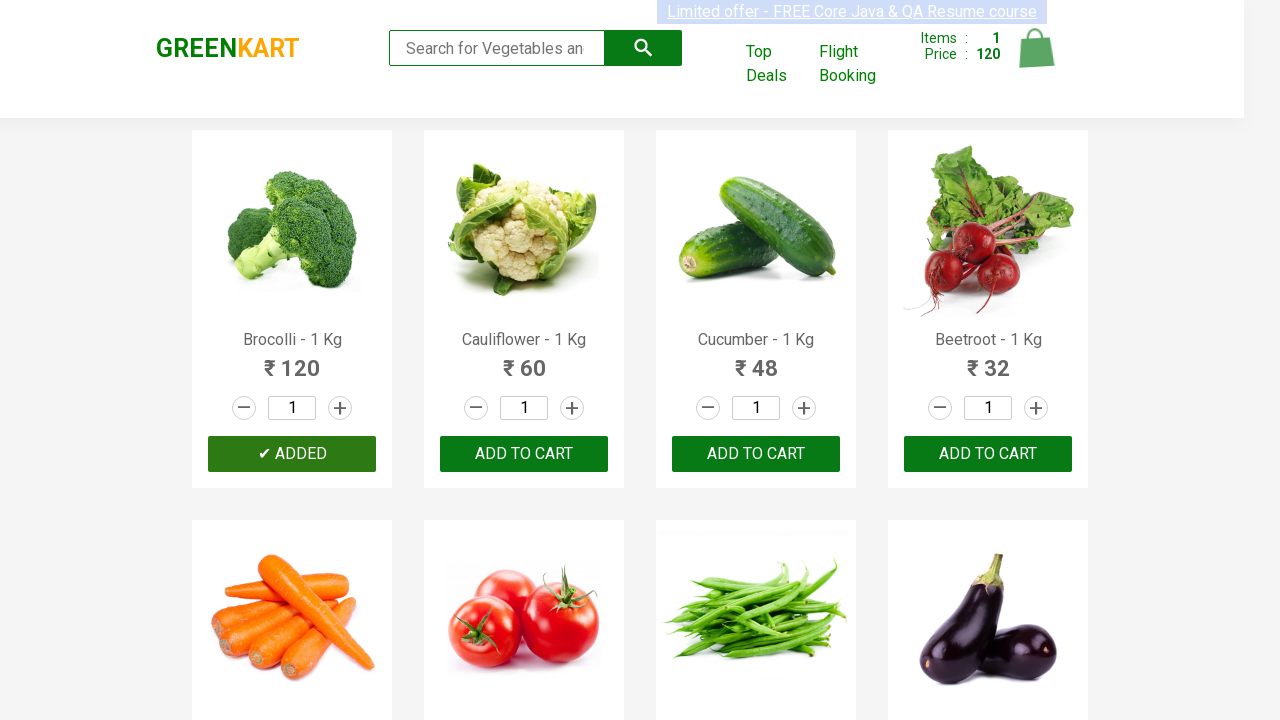

Added Cauliflower to cart
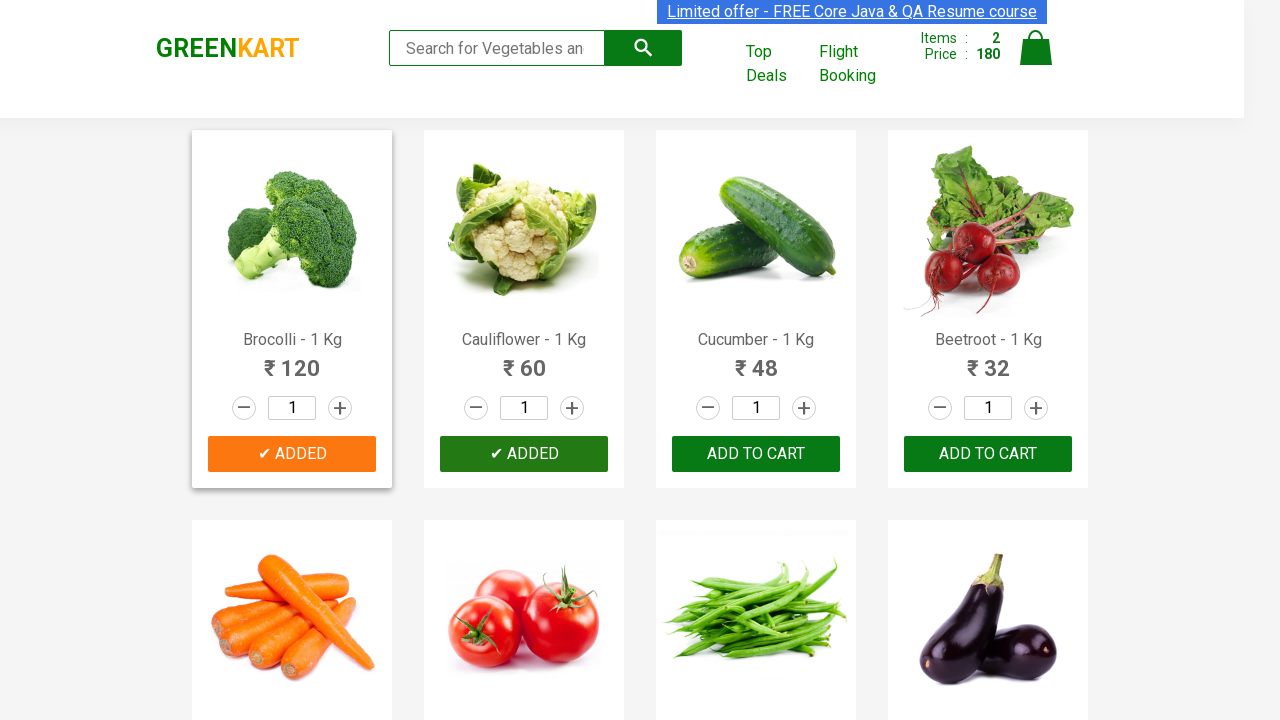

Added Cucumber to cart
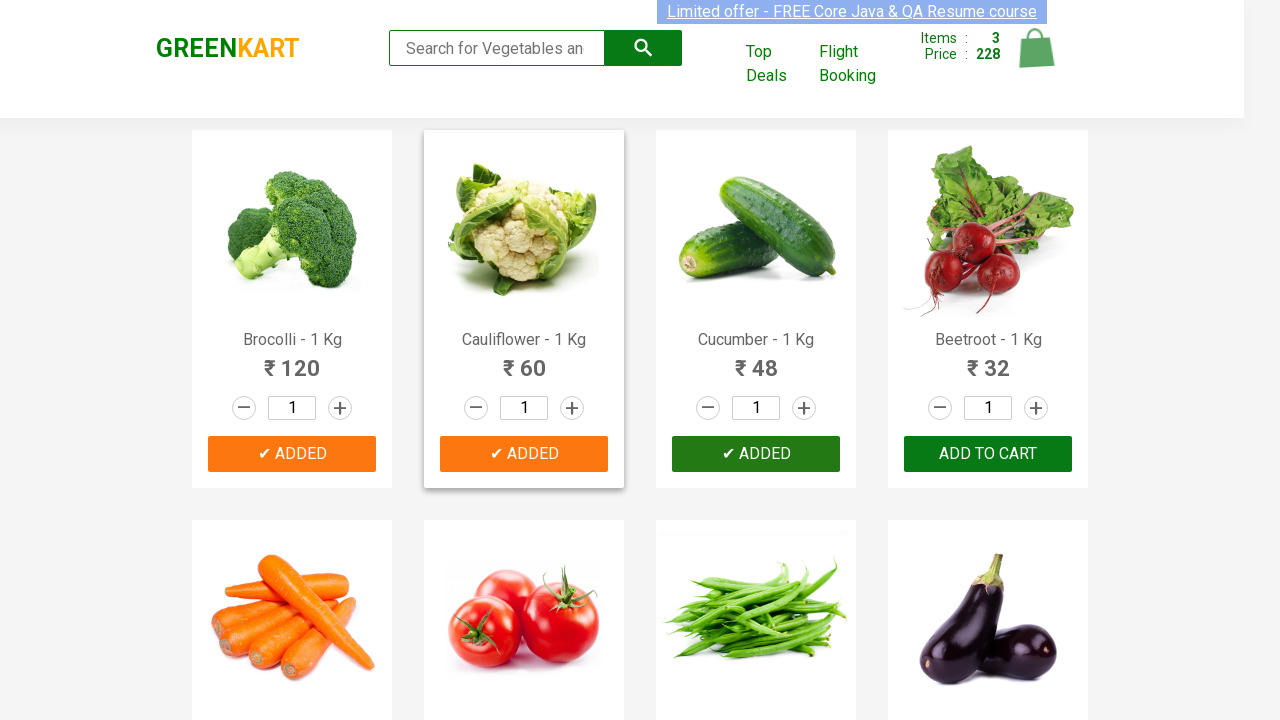

Added Brinjal to cart
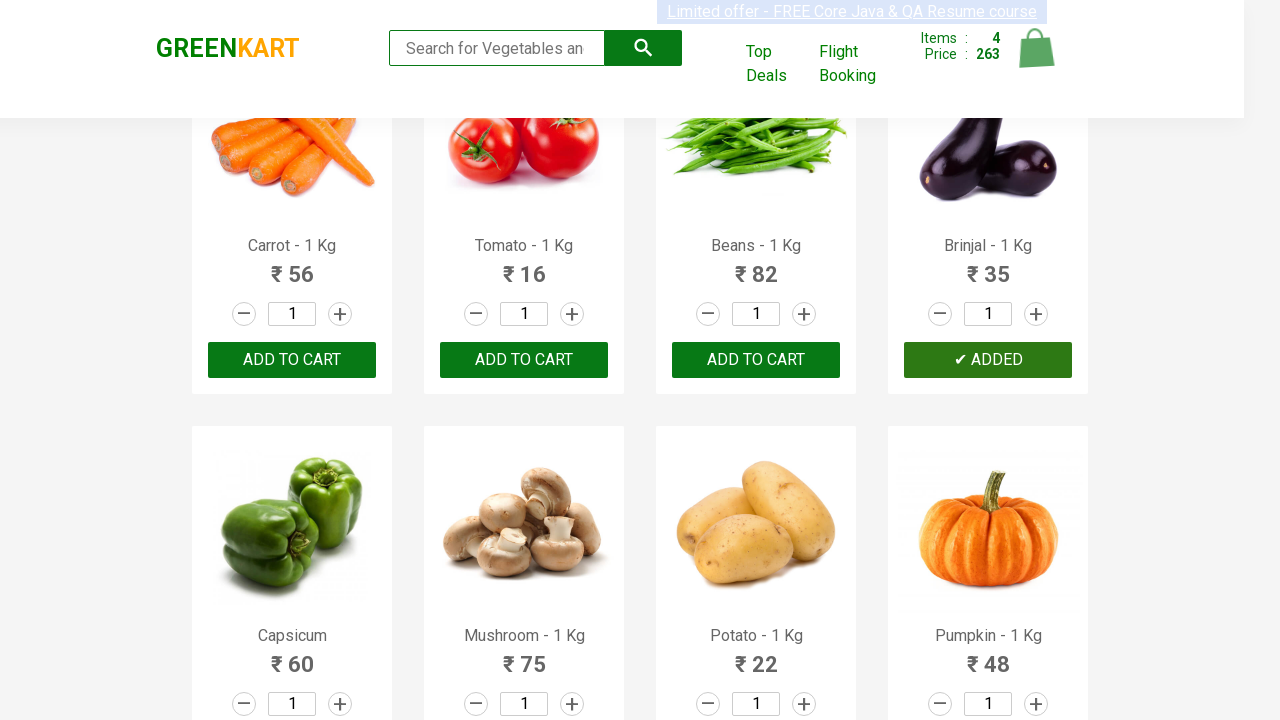

Clicked cart icon to view shopping cart at (1036, 59) on .cart-icon
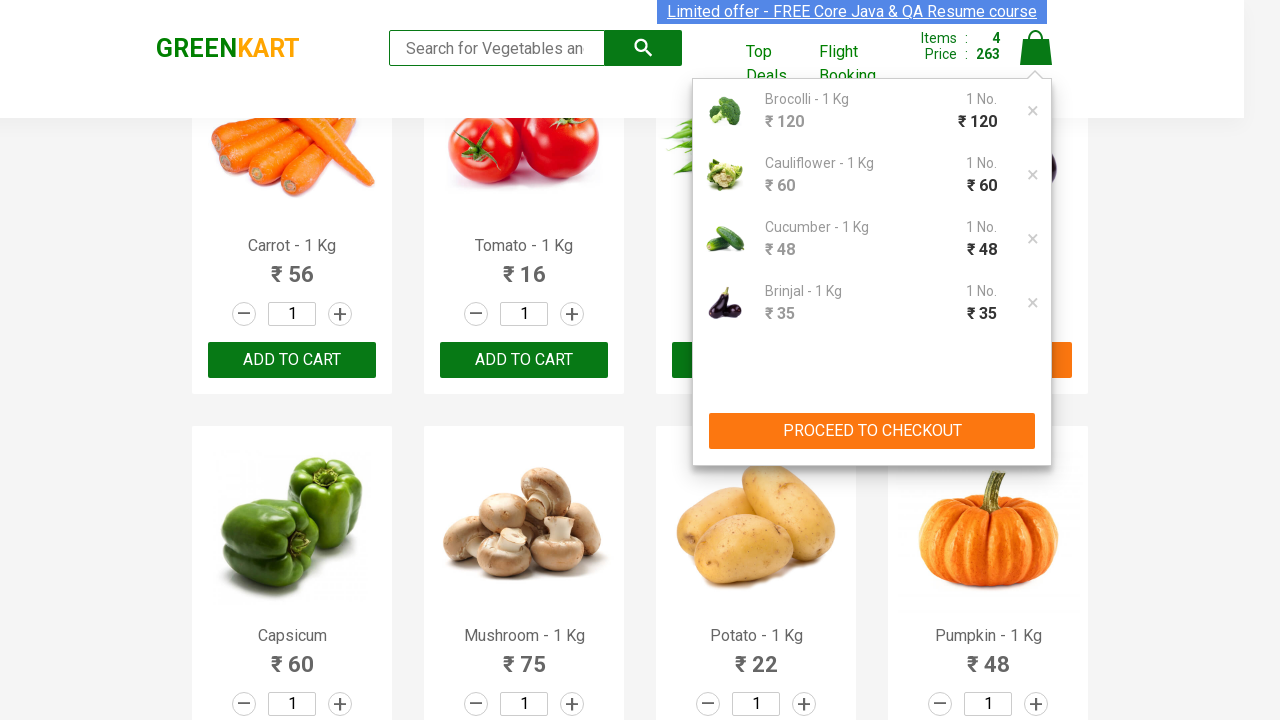

Clicked PROCEED TO CHECKOUT button at (872, 431) on xpath=//button[text()='PROCEED TO CHECKOUT']
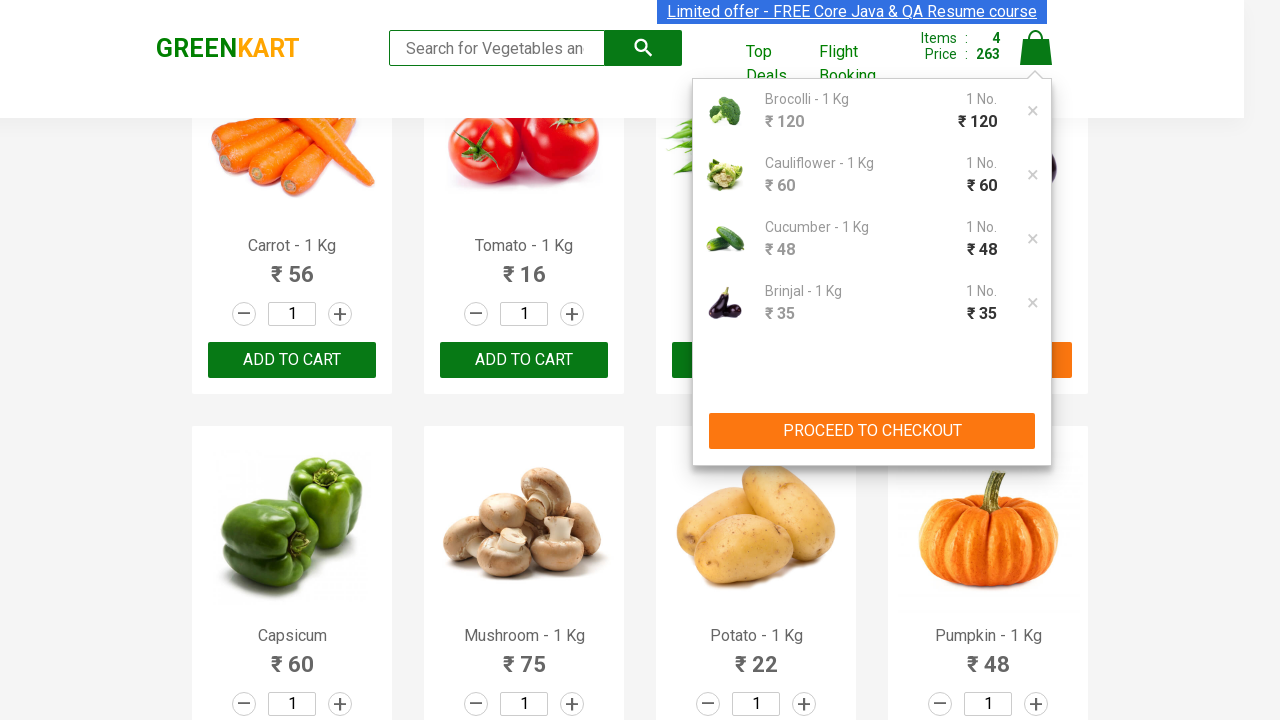

Entered promo code 'rahulshettyacademy' on .promoCode
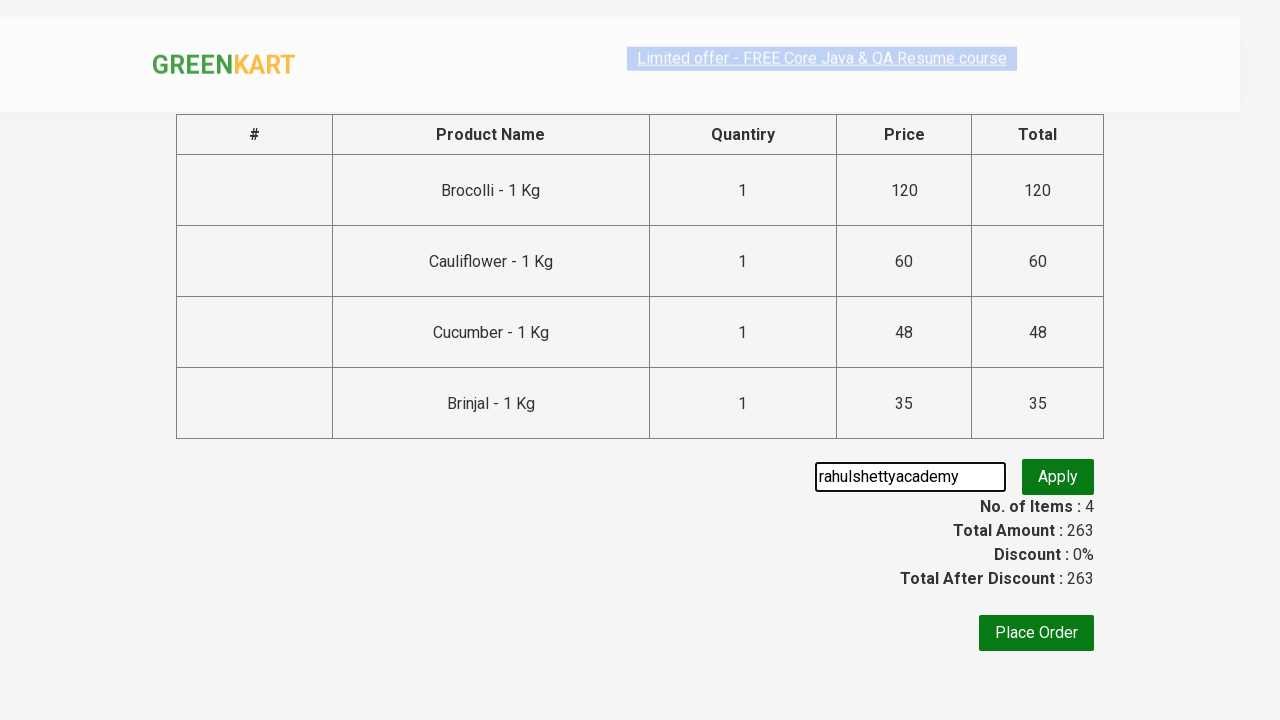

Clicked Apply button to apply promo code at (1058, 477) on .promoBtn
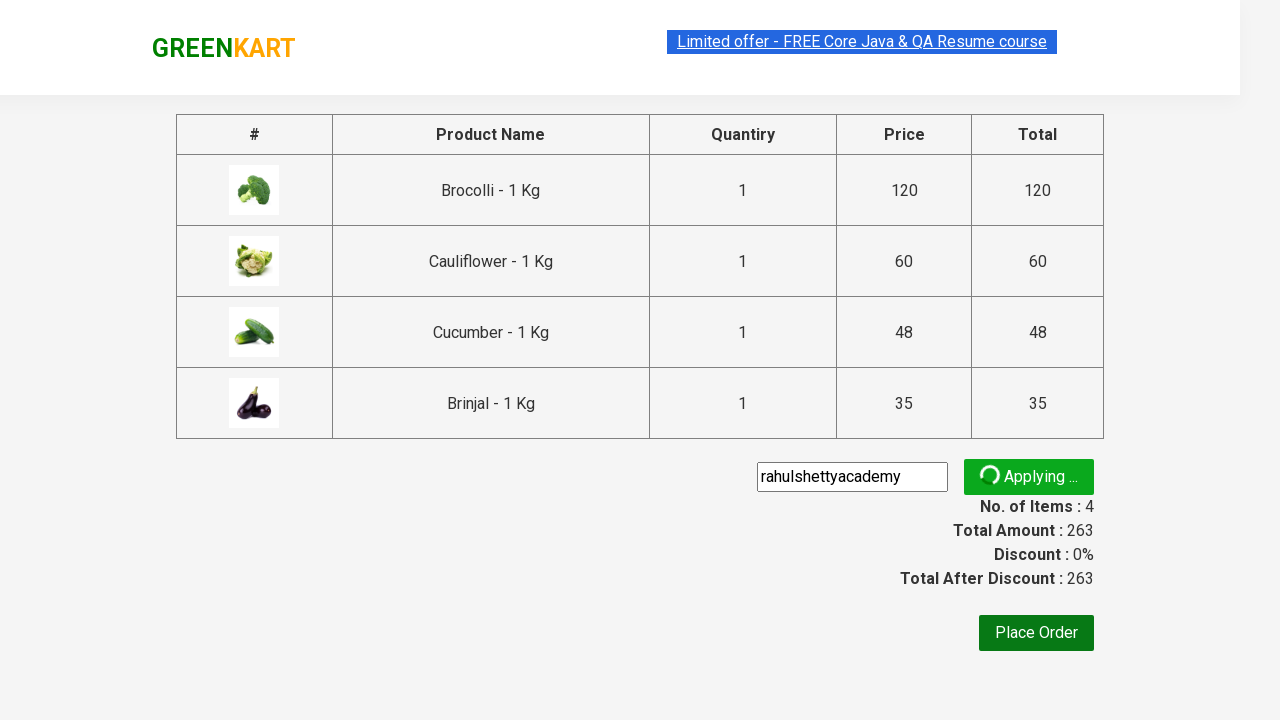

Promo code message appeared and is visible
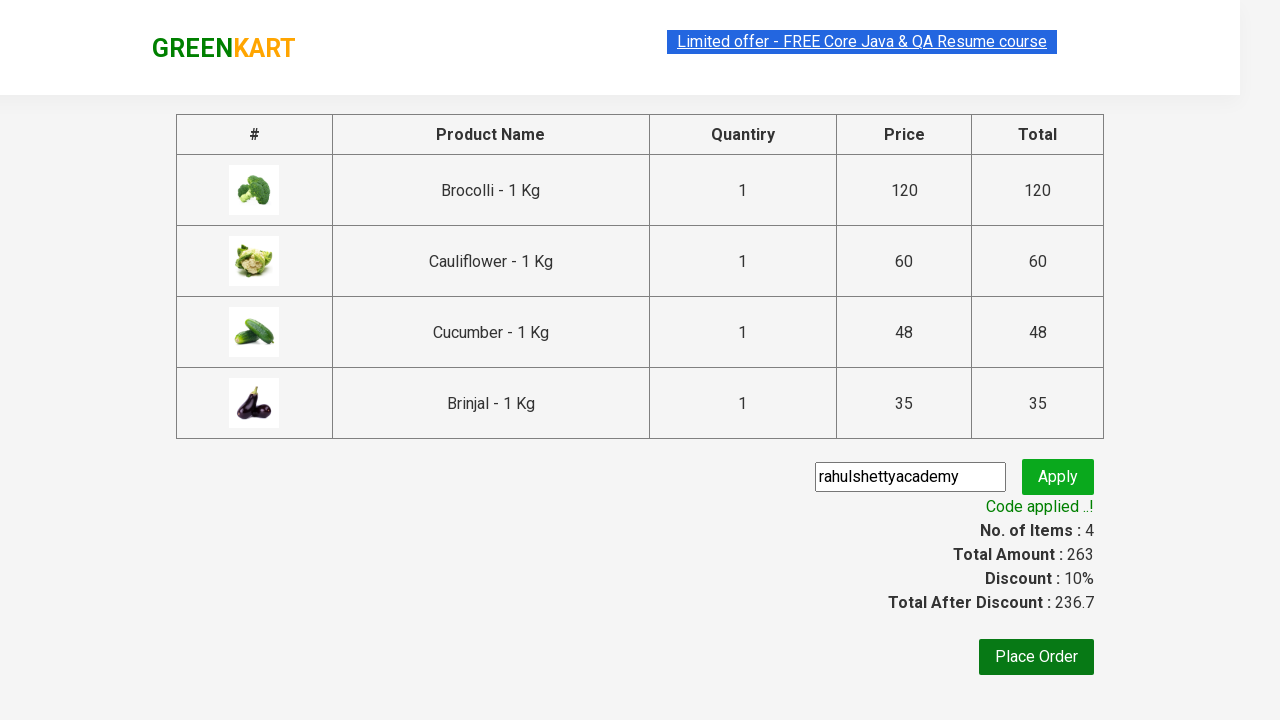

Clicked Place Order button to complete purchase at (1036, 657) on xpath=//div//button[text()='Place Order']
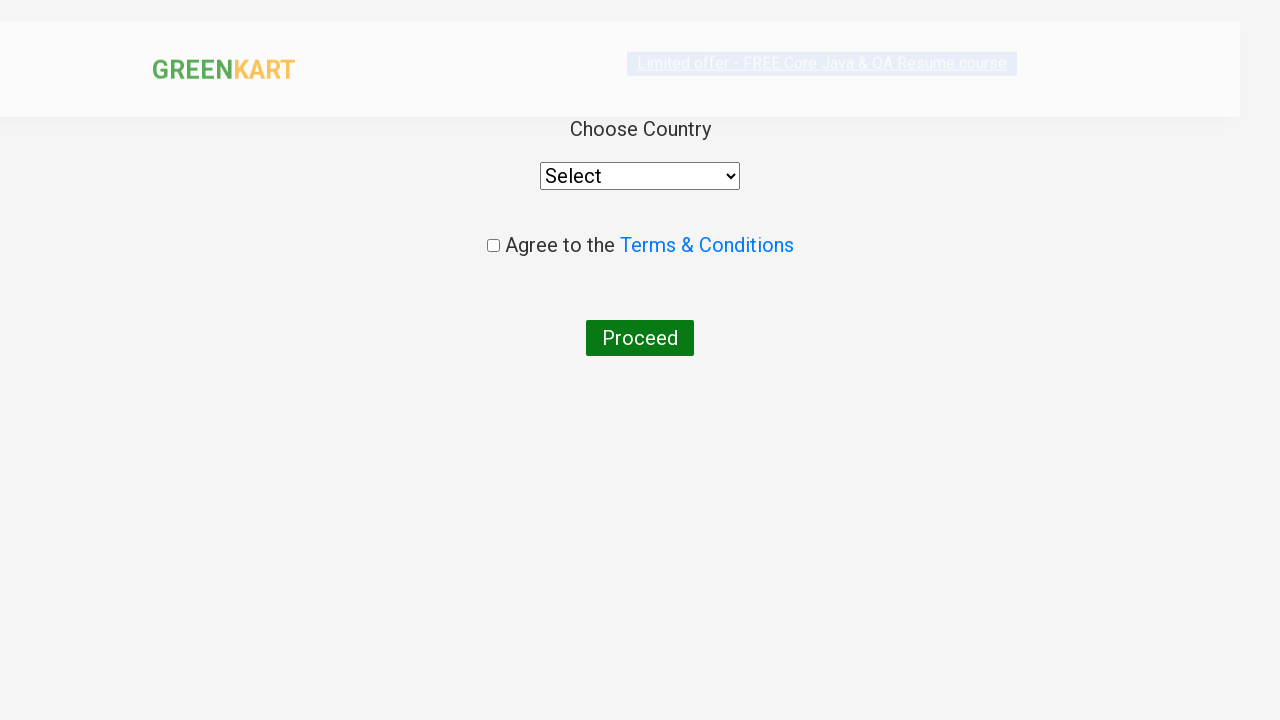

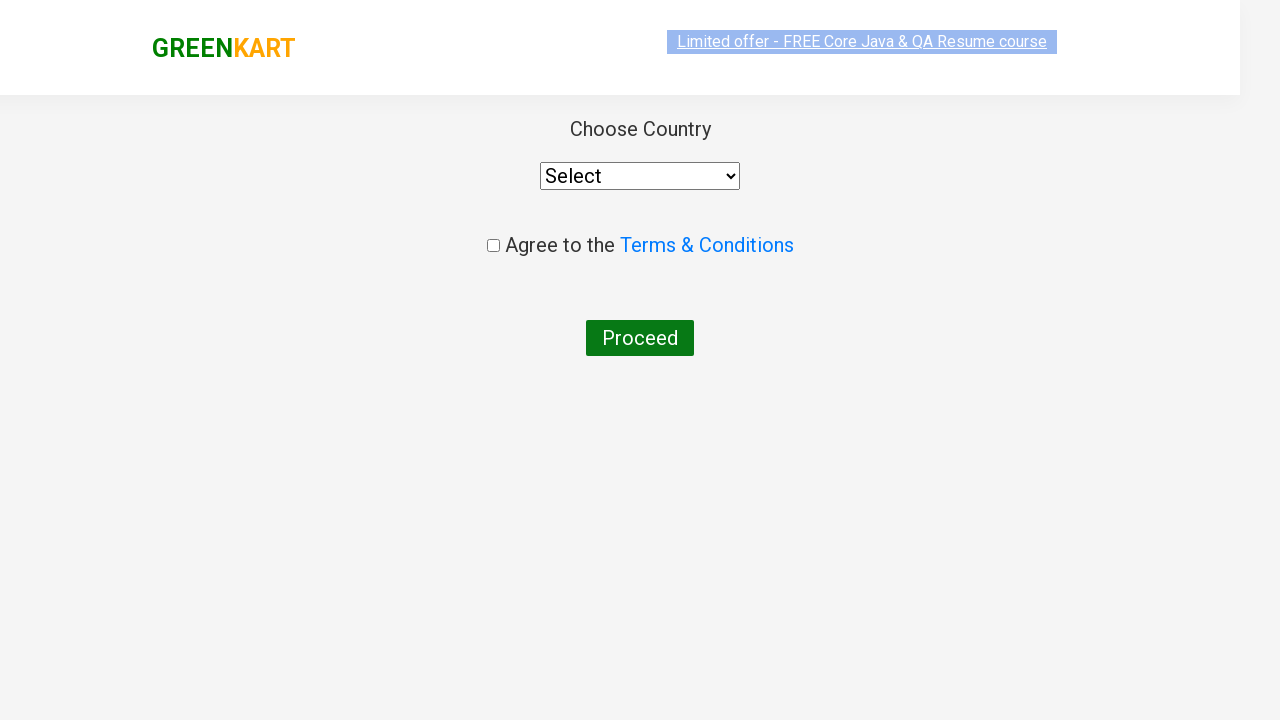